Tests the registration form by filling out all fields including personal information, selecting gender, department, job title, programming language preference, and submitting the form to verify successful registration.

Starting URL: https://practice.cydeo.com/registration_form

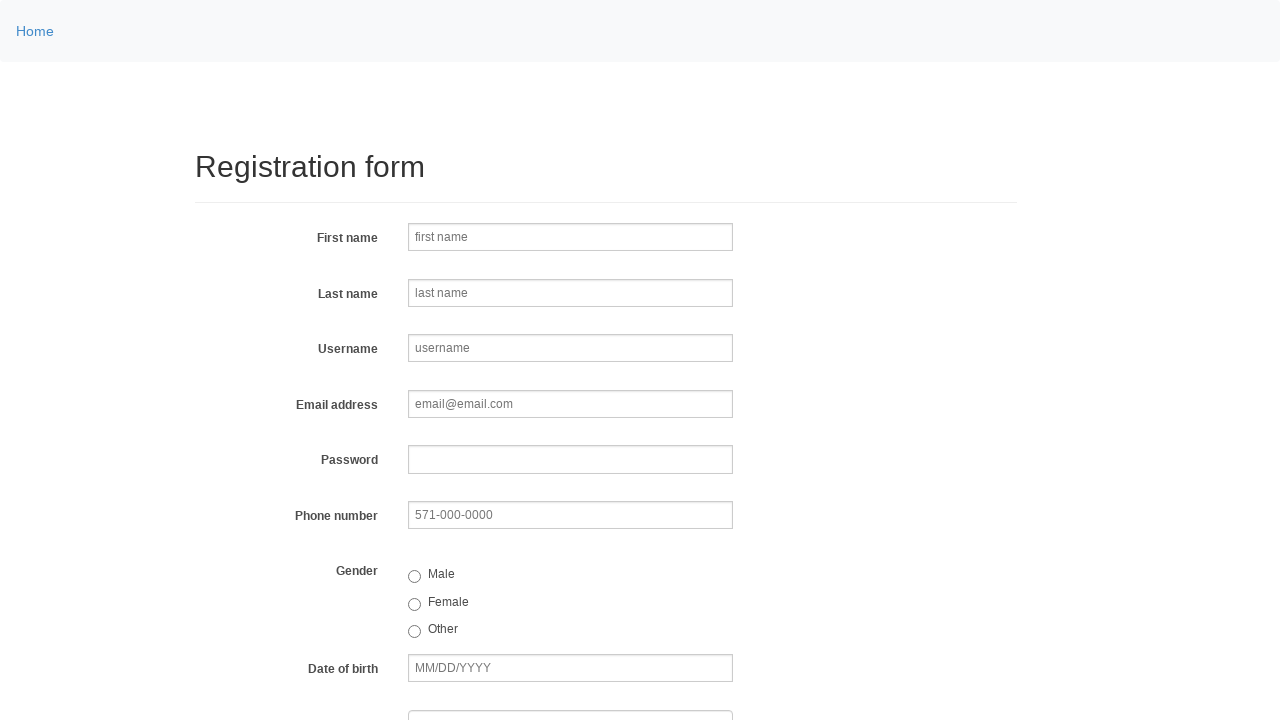

Filled first name field with 'John' on input[name='firstname']
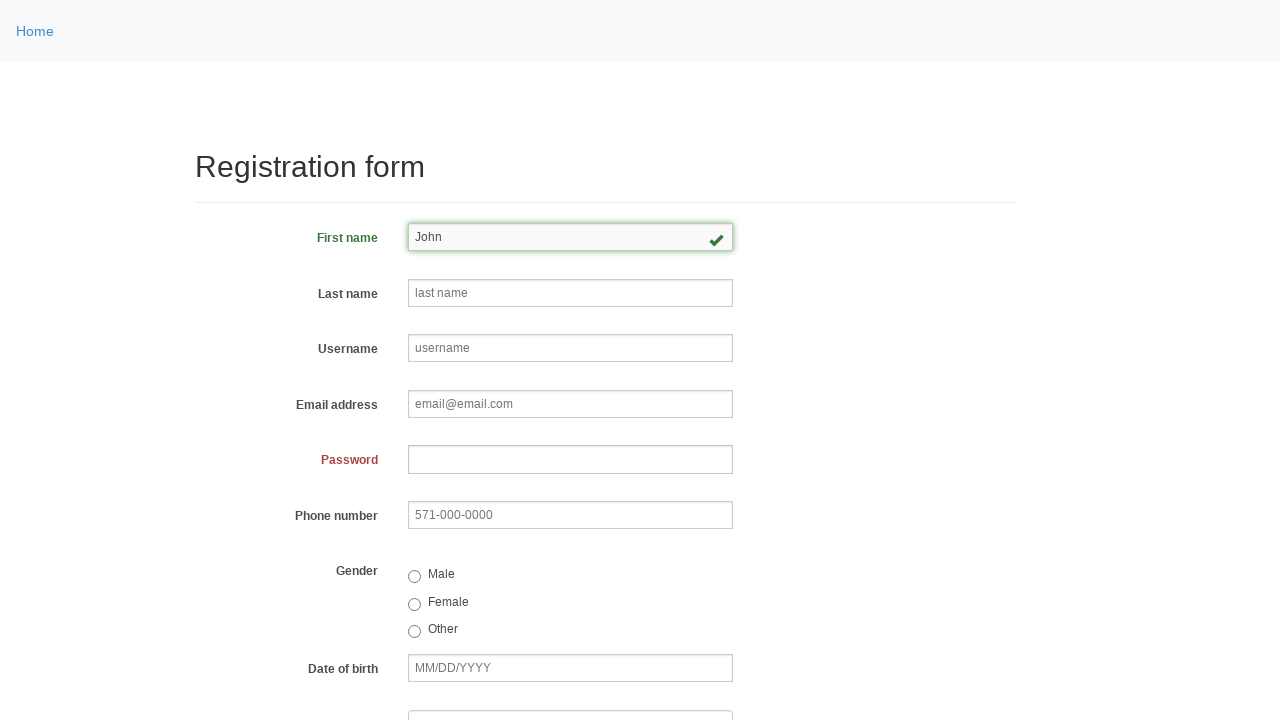

Filled last name field with 'Smith' on input[name='lastname']
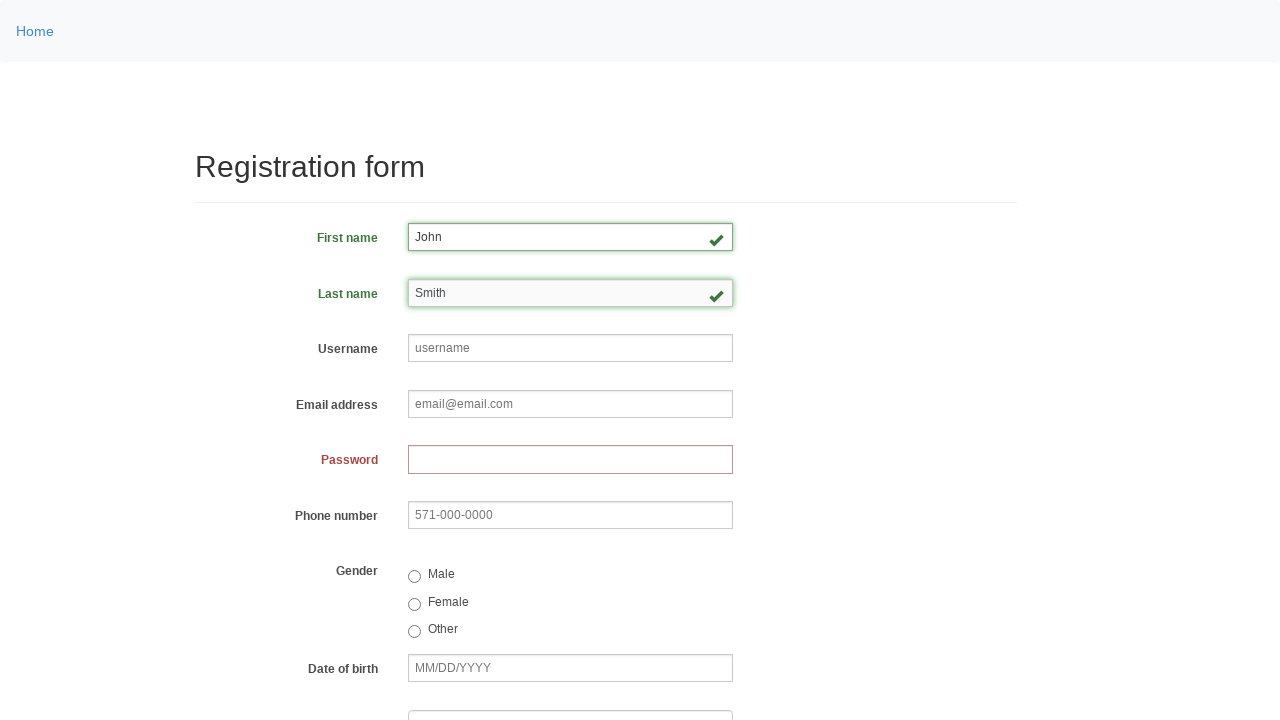

Filled username field with 'johnsmith123' on input[name='username']
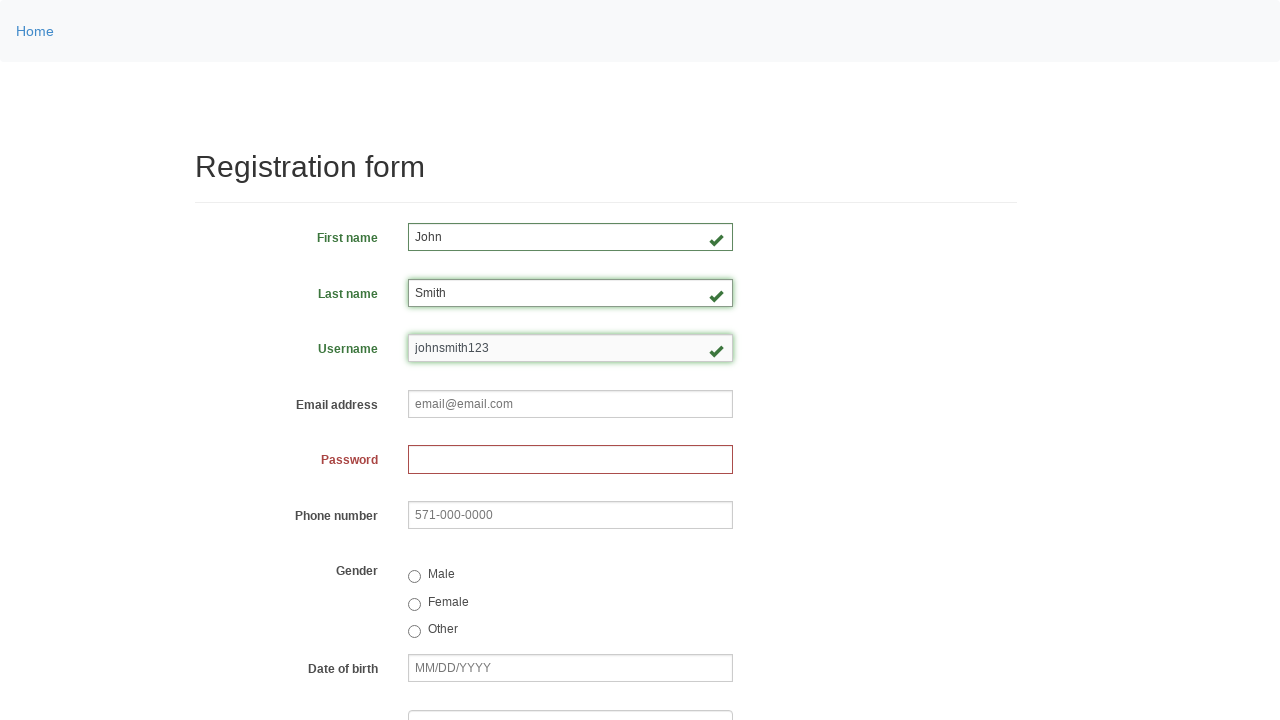

Filled email field with 'john.smith@email.com' on input[name='email']
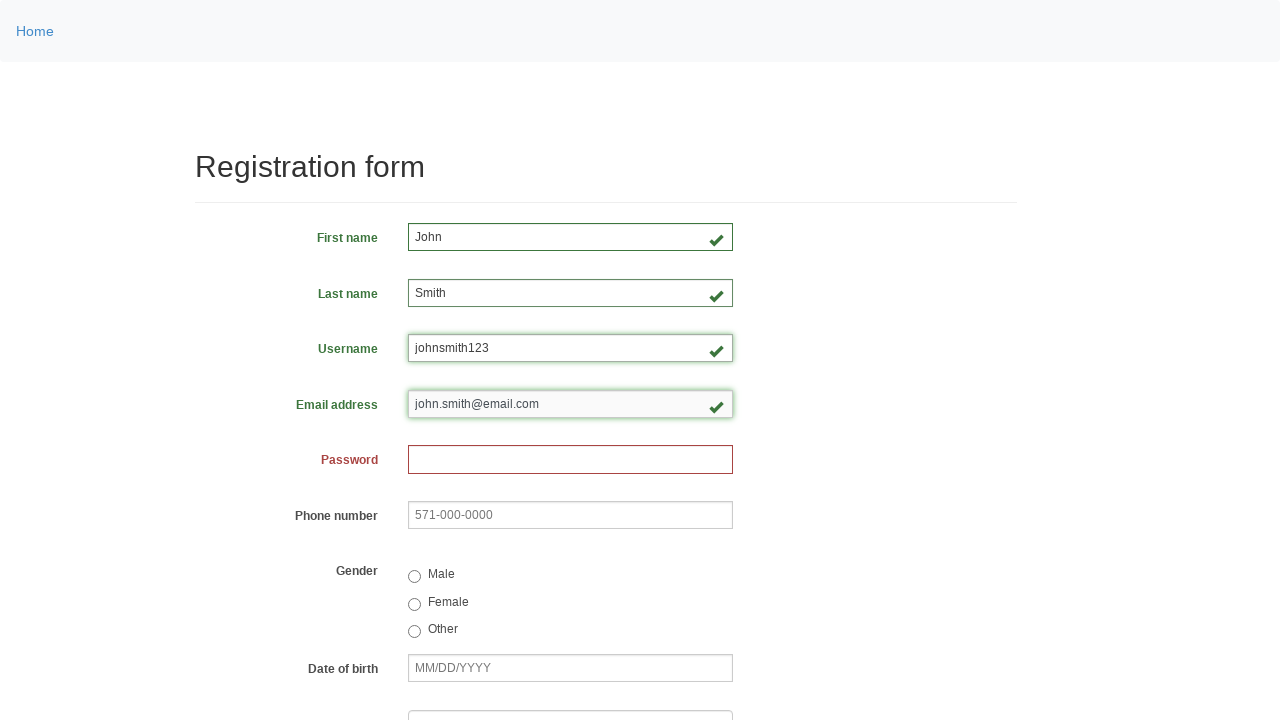

Filled password field with 'John1234' on input[name='password']
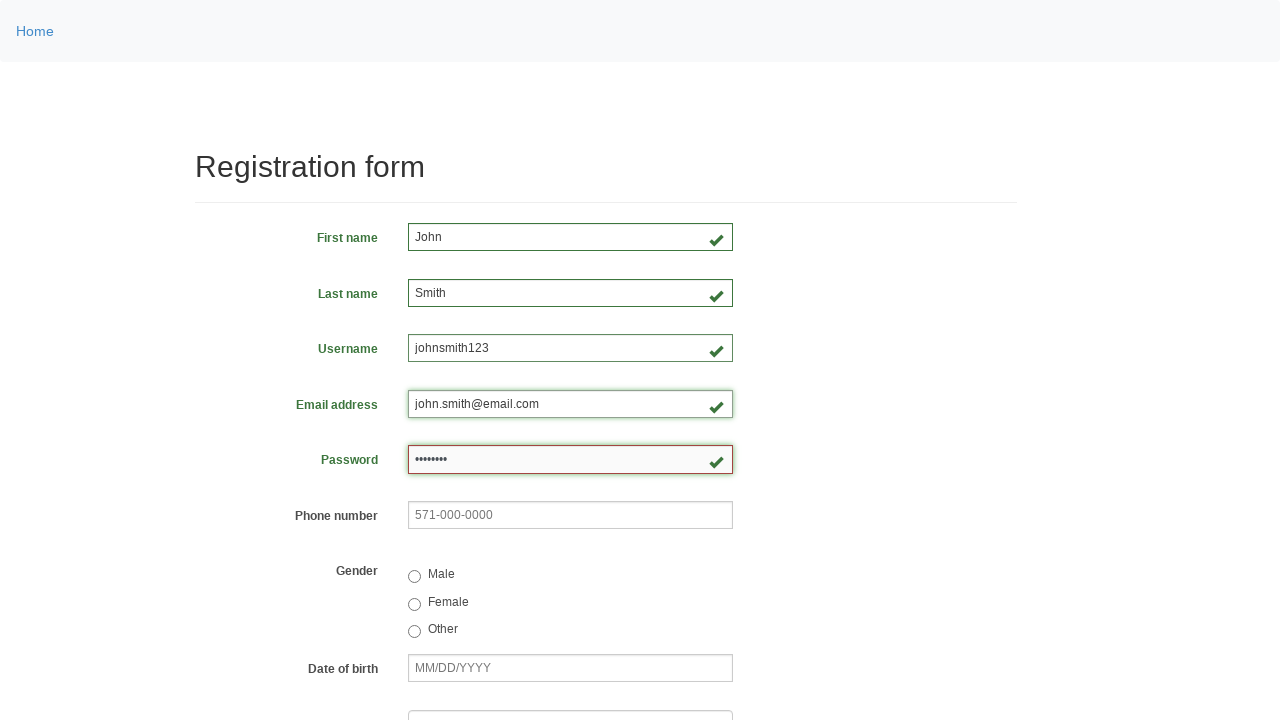

Filled phone number field with '123-456-7890' on input[name='phone']
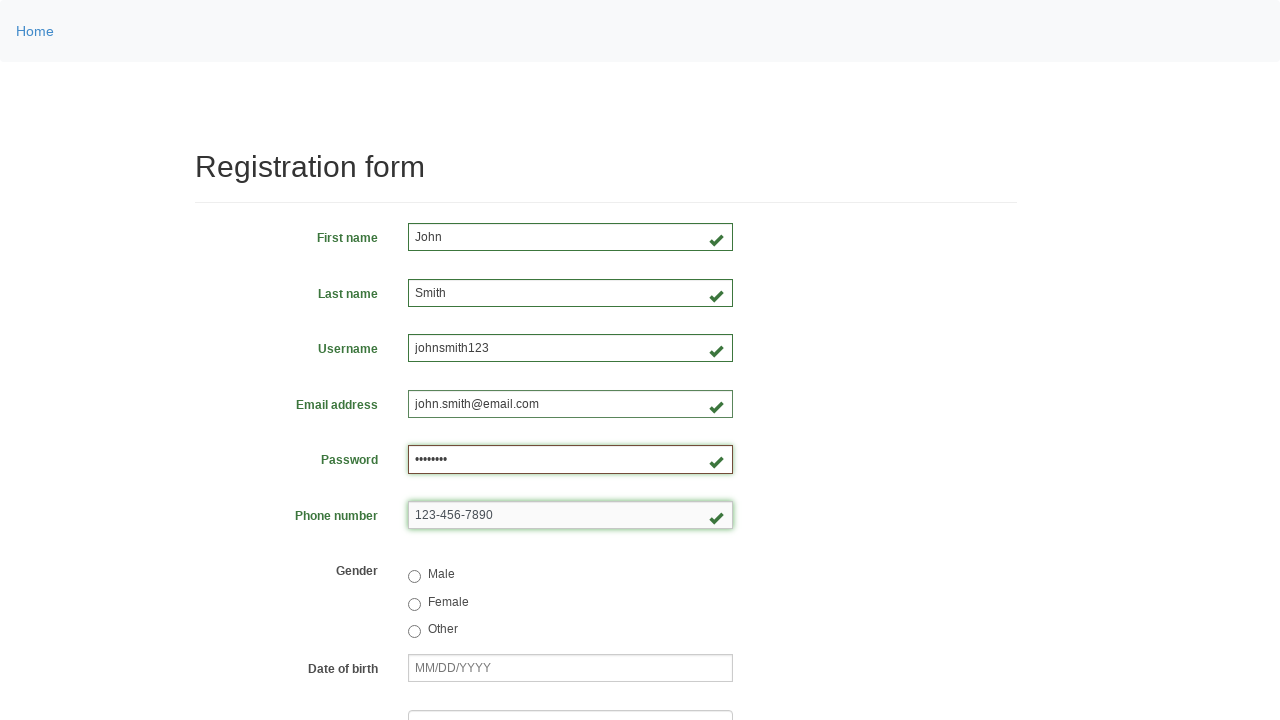

Selected 'Male' gender option at (431, 575) on xpath=//label[normalize-space()='Male']
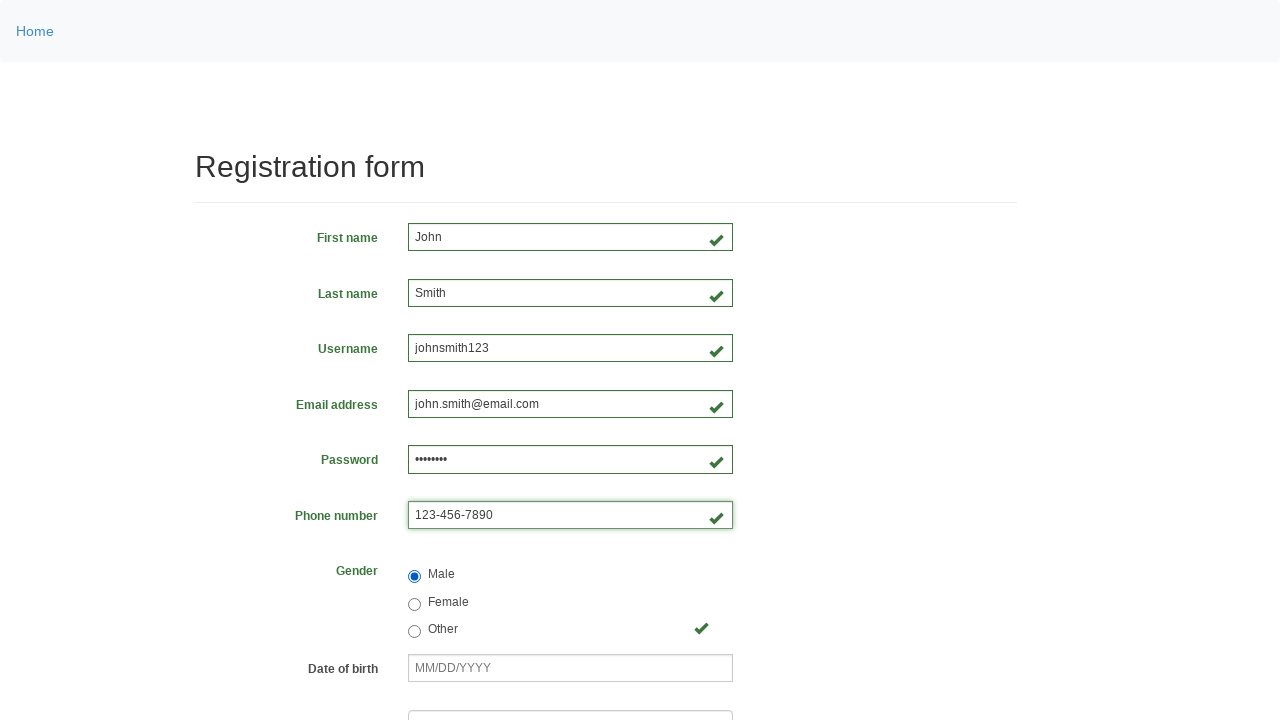

Filled date of birth field with '01/28/1990' on input[name='birthday']
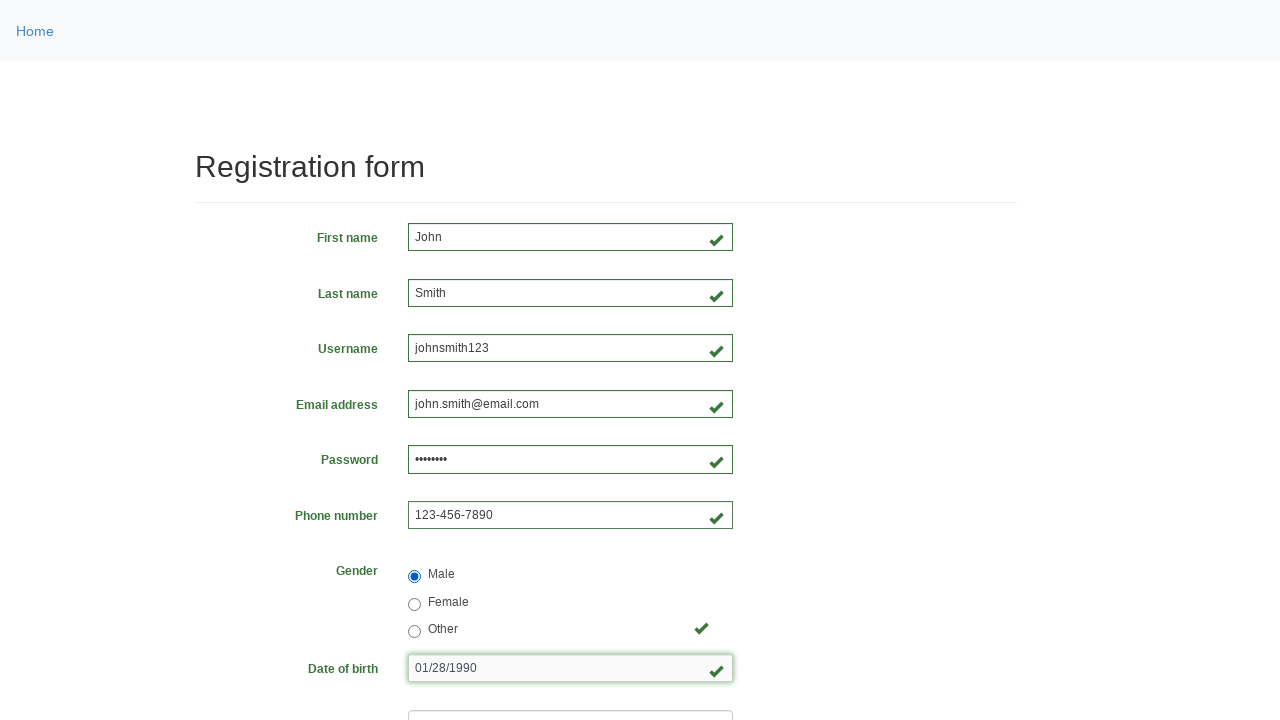

Selected 'Department of Engineering' from department dropdown on select[name='department']
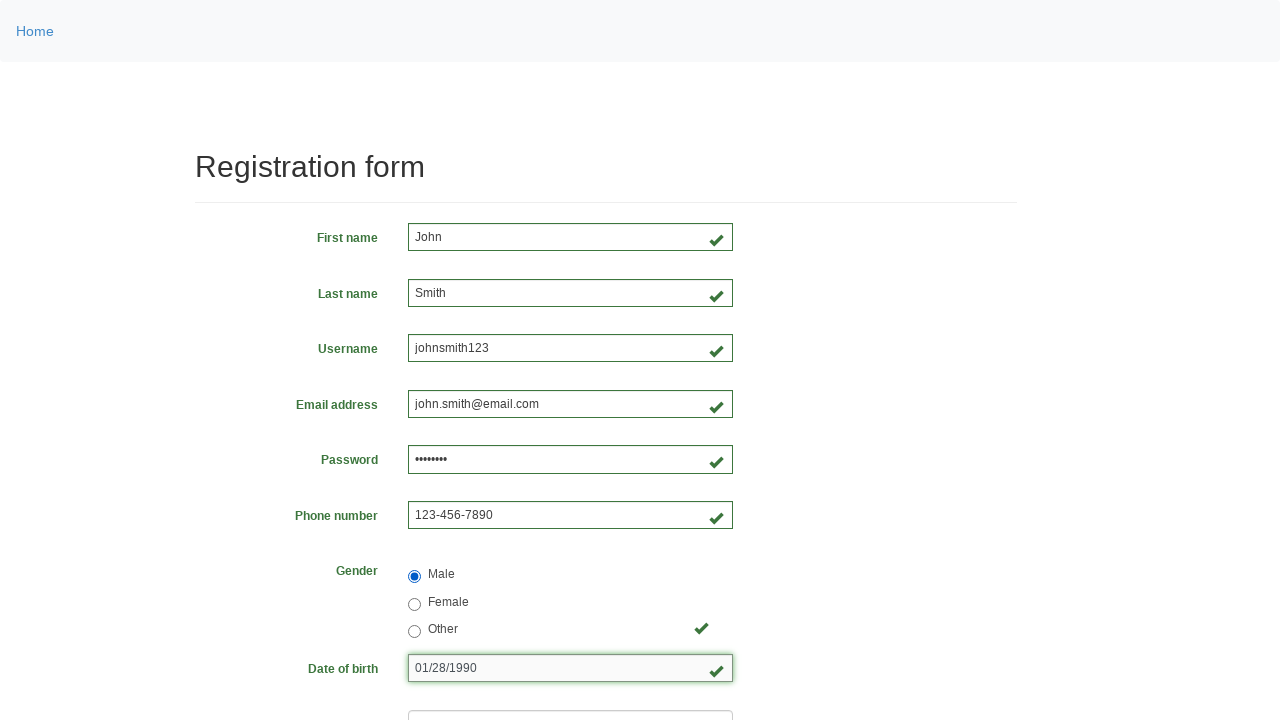

Selected 'SDET' from job title dropdown on select[name='job_title']
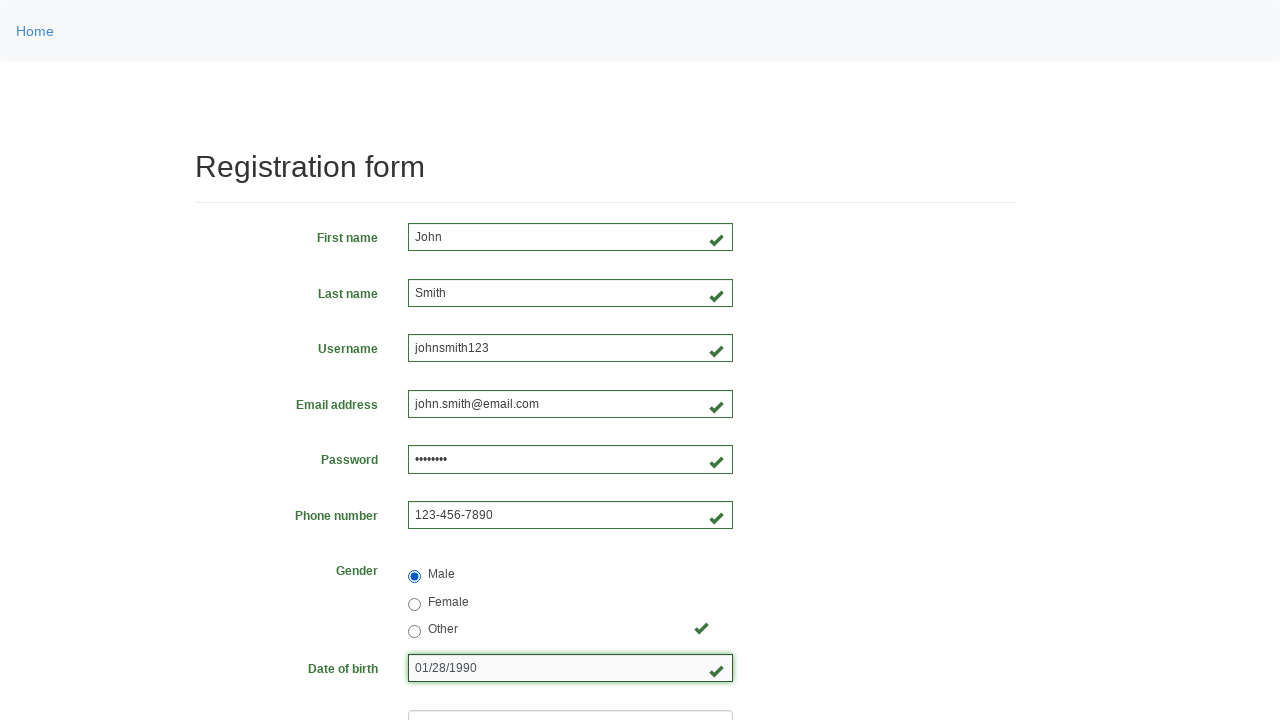

Selected 'Java' programming language checkbox at (465, 468) on #inlineCheckbox2
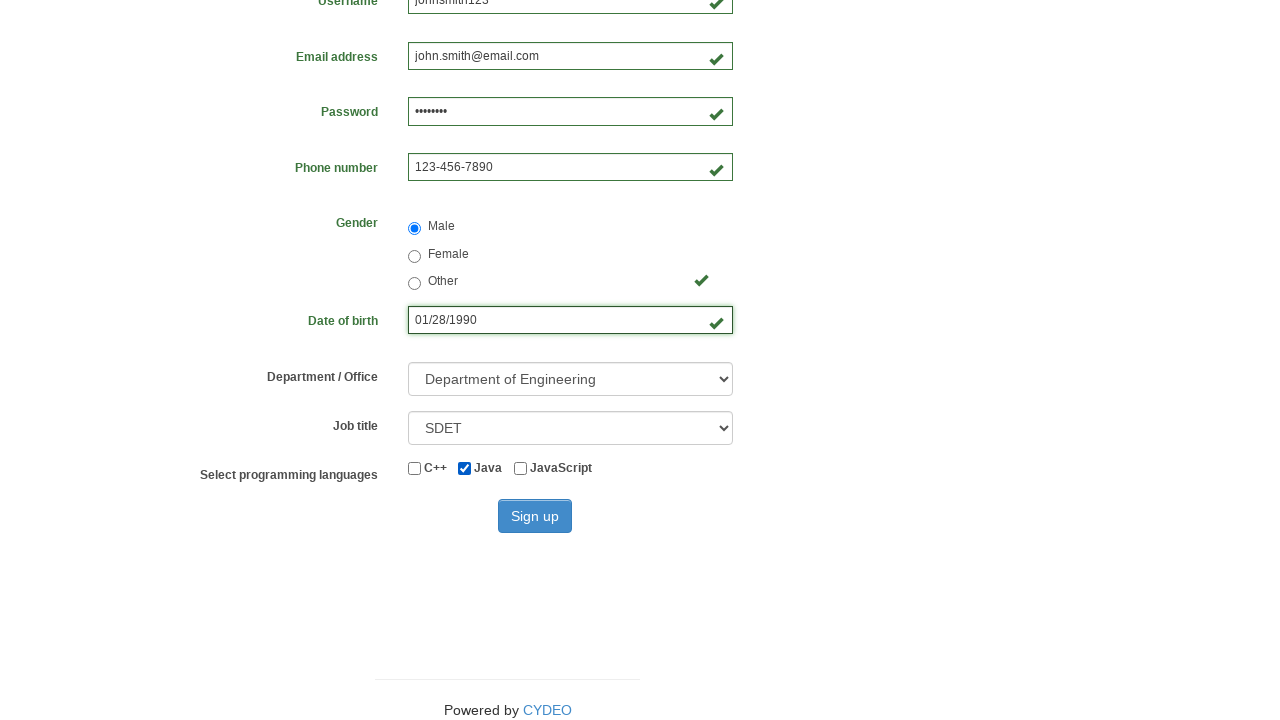

Clicked 'Sign up' button to submit registration form at (535, 516) on xpath=//button[.='Sign up']
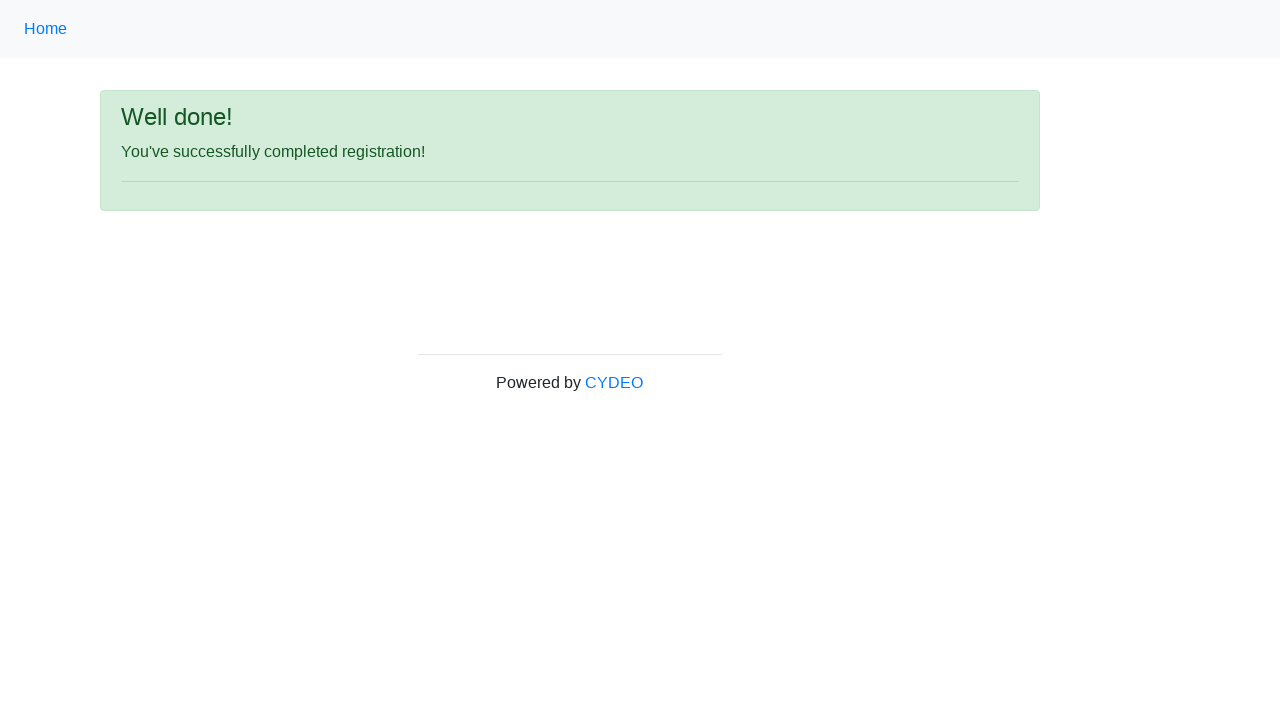

Registration successful - success message displayed
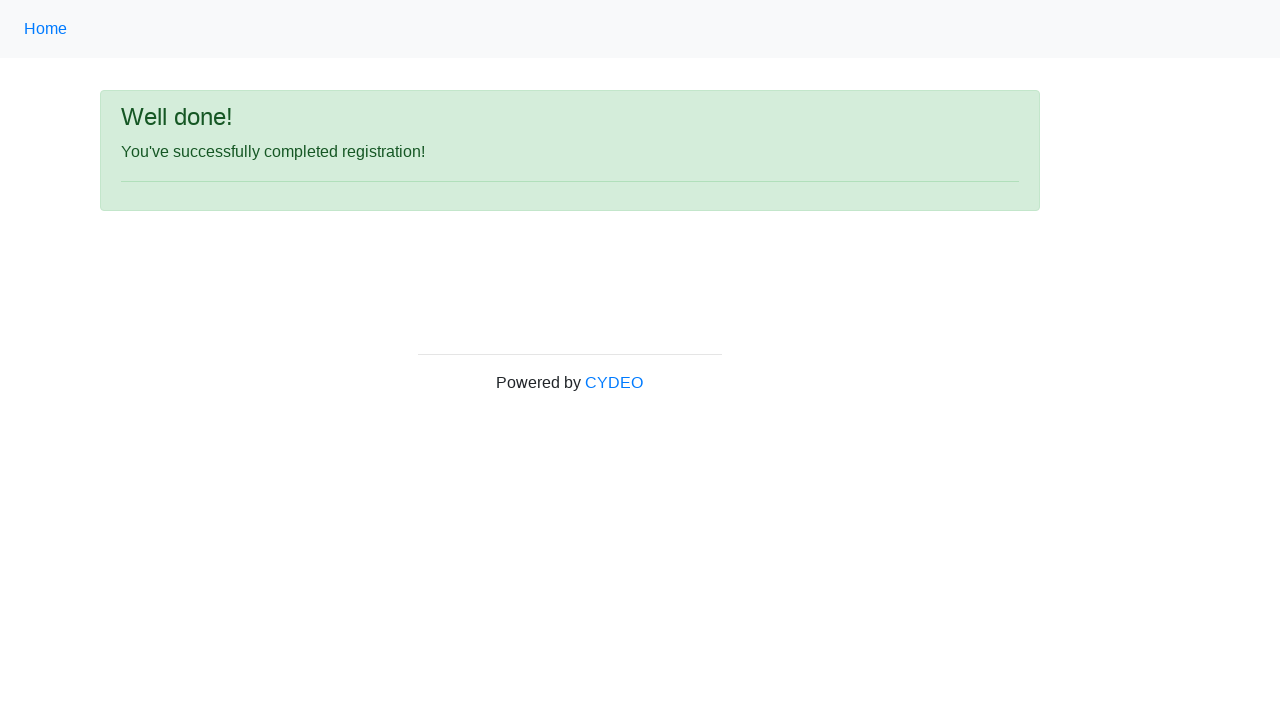

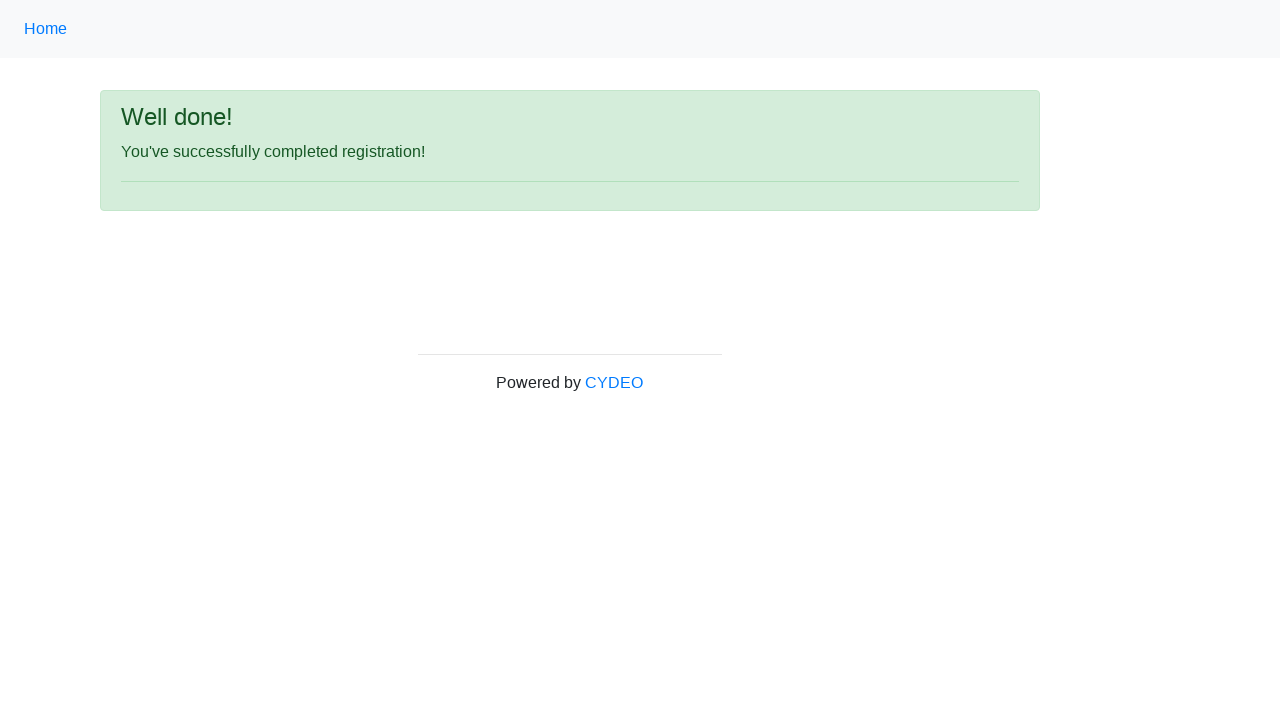